Tests an e-commerce flow by searching for products, adding them to cart, and applying a promo code at checkout

Starting URL: https://rahulshettyacademy.com/seleniumPractise/

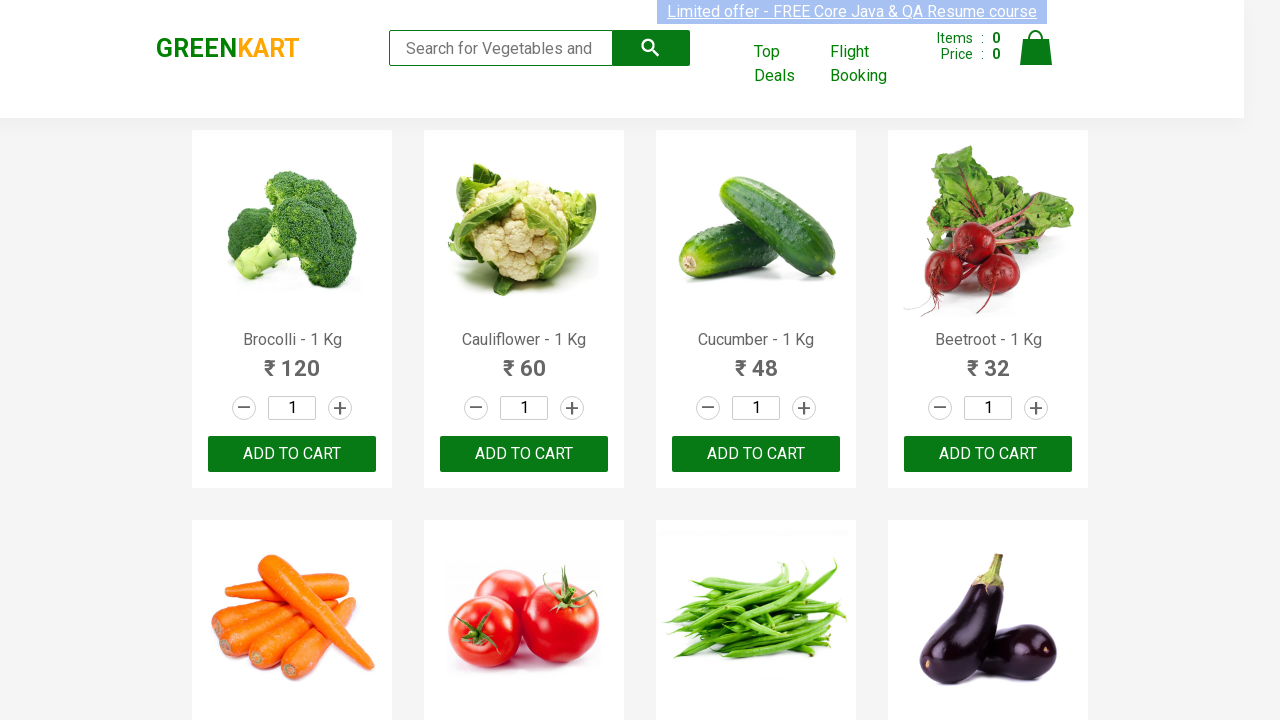

Filled search field with 'ber' on input.search-keyword
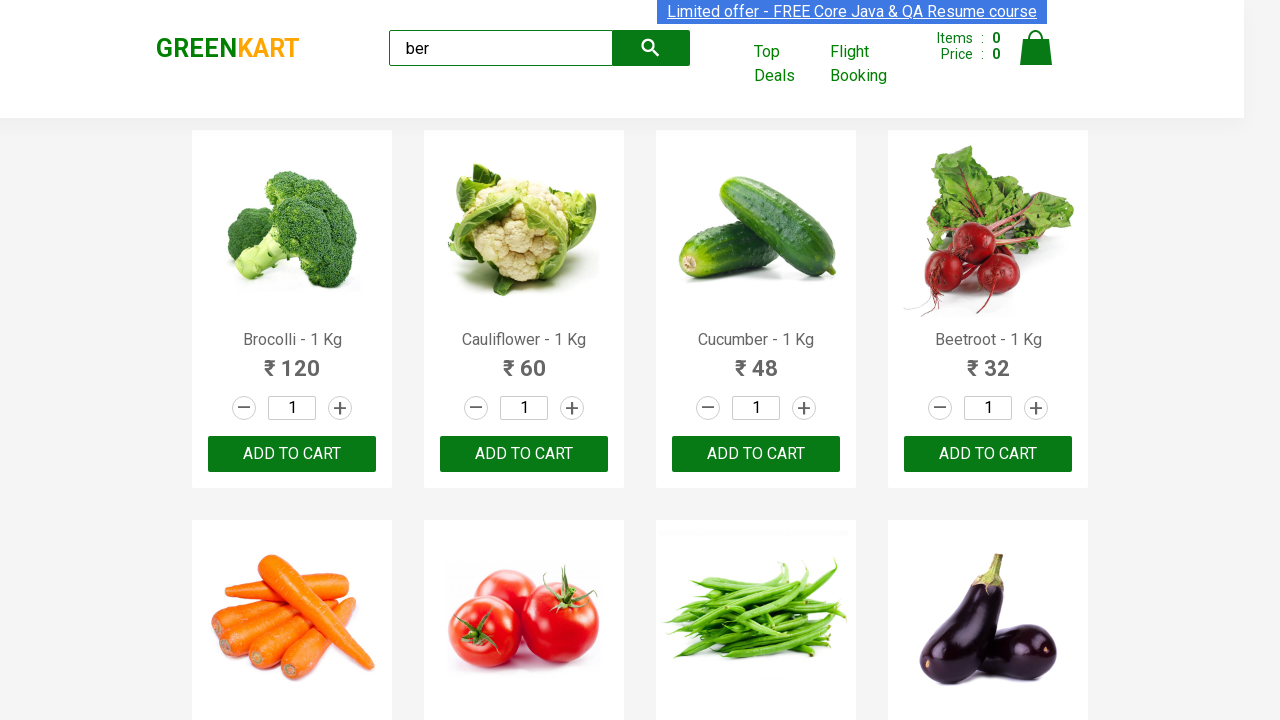

Waited 4 seconds for search results to load
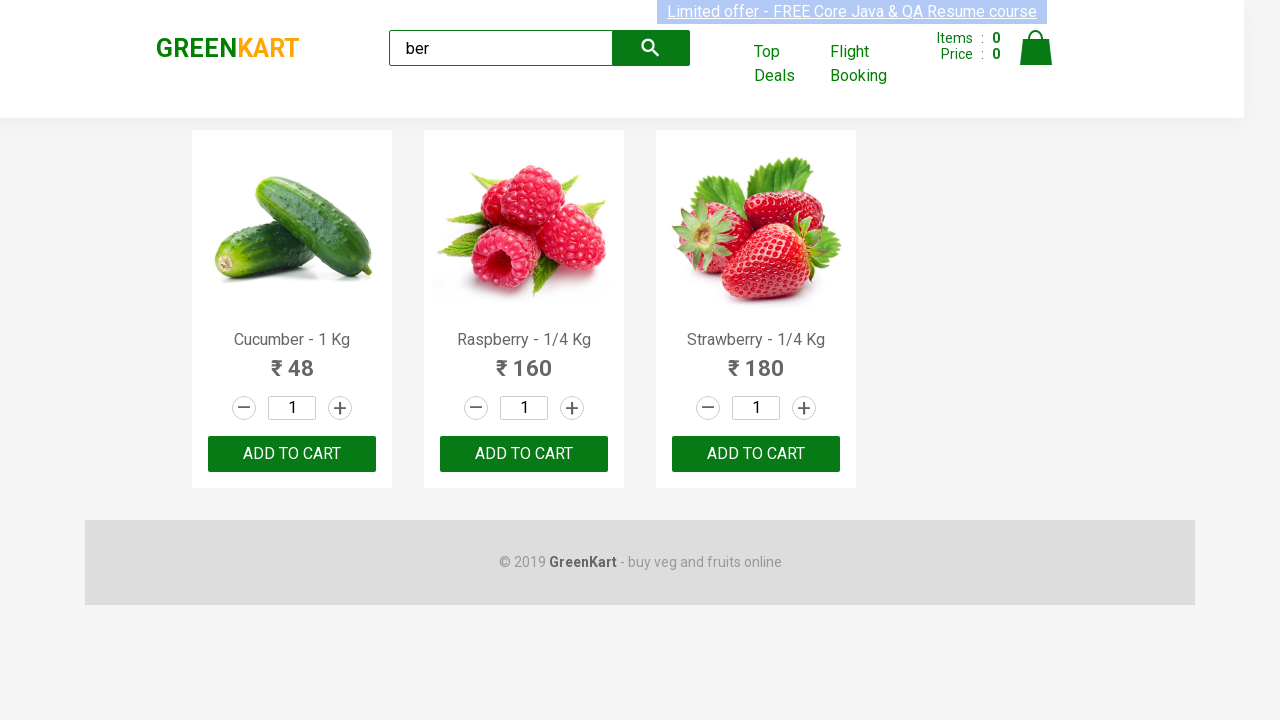

Located all product elements
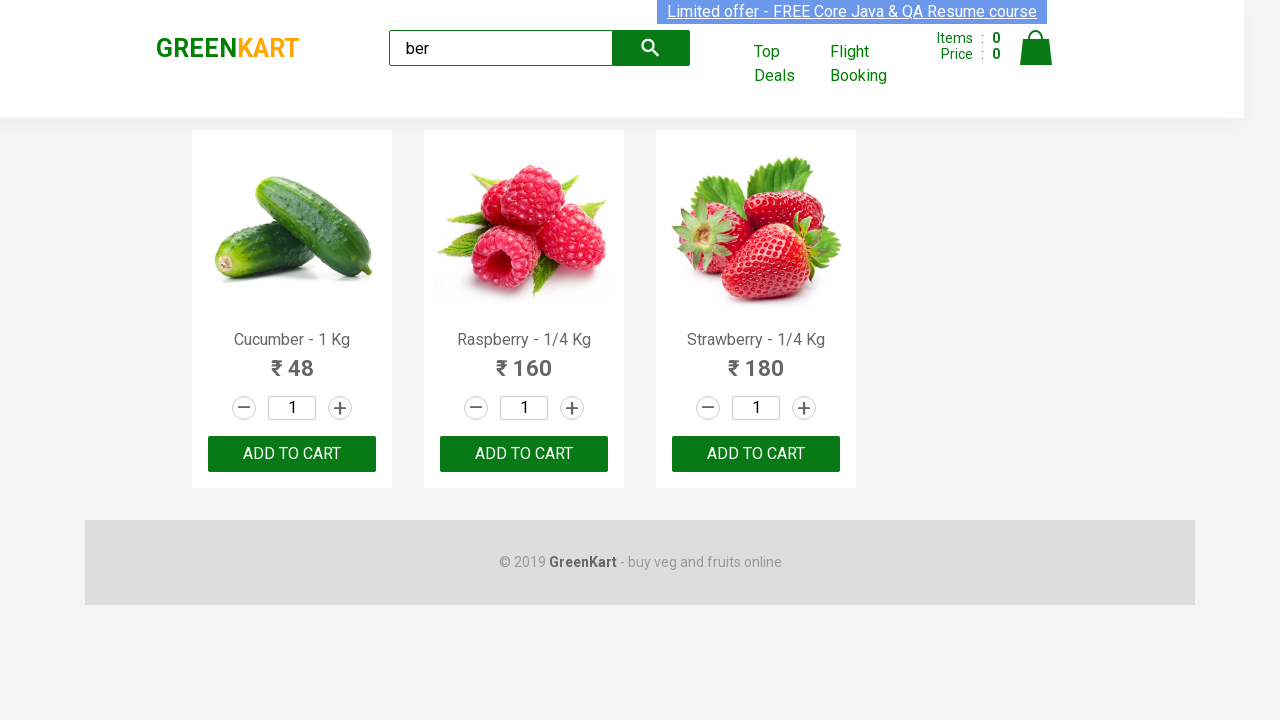

Verified that 3 products are displayed
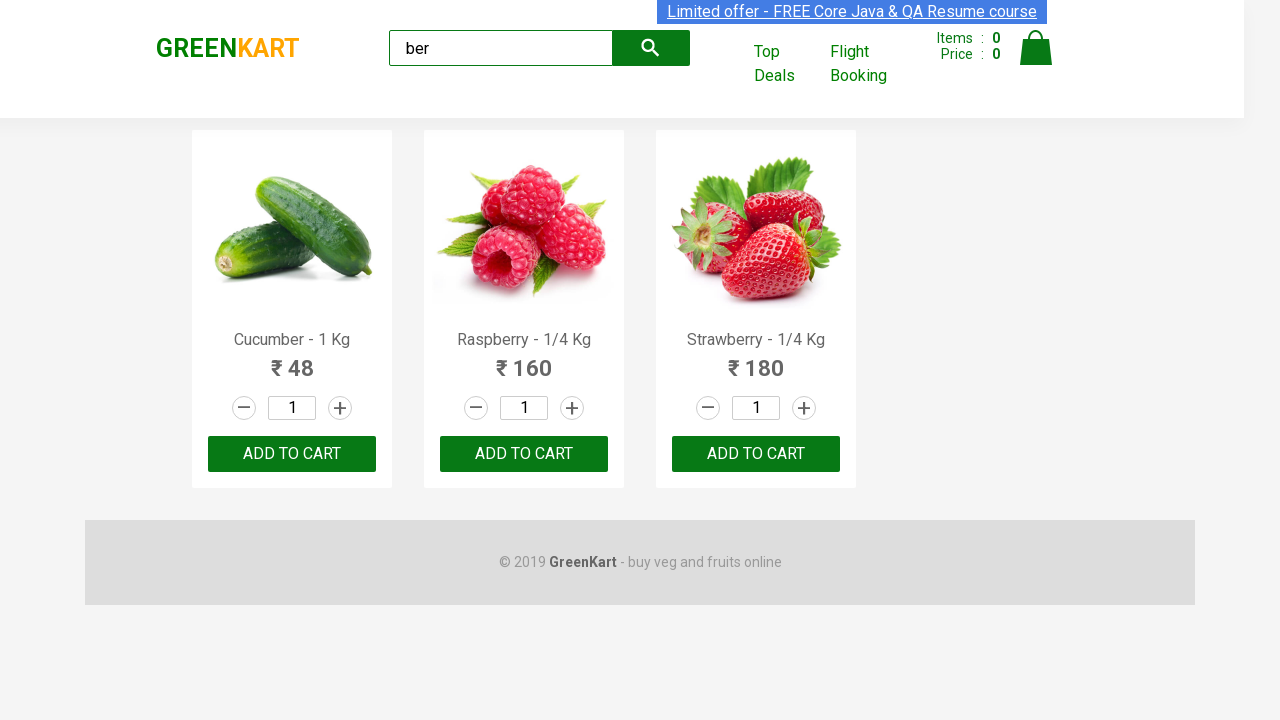

Located all 'Add to cart' buttons
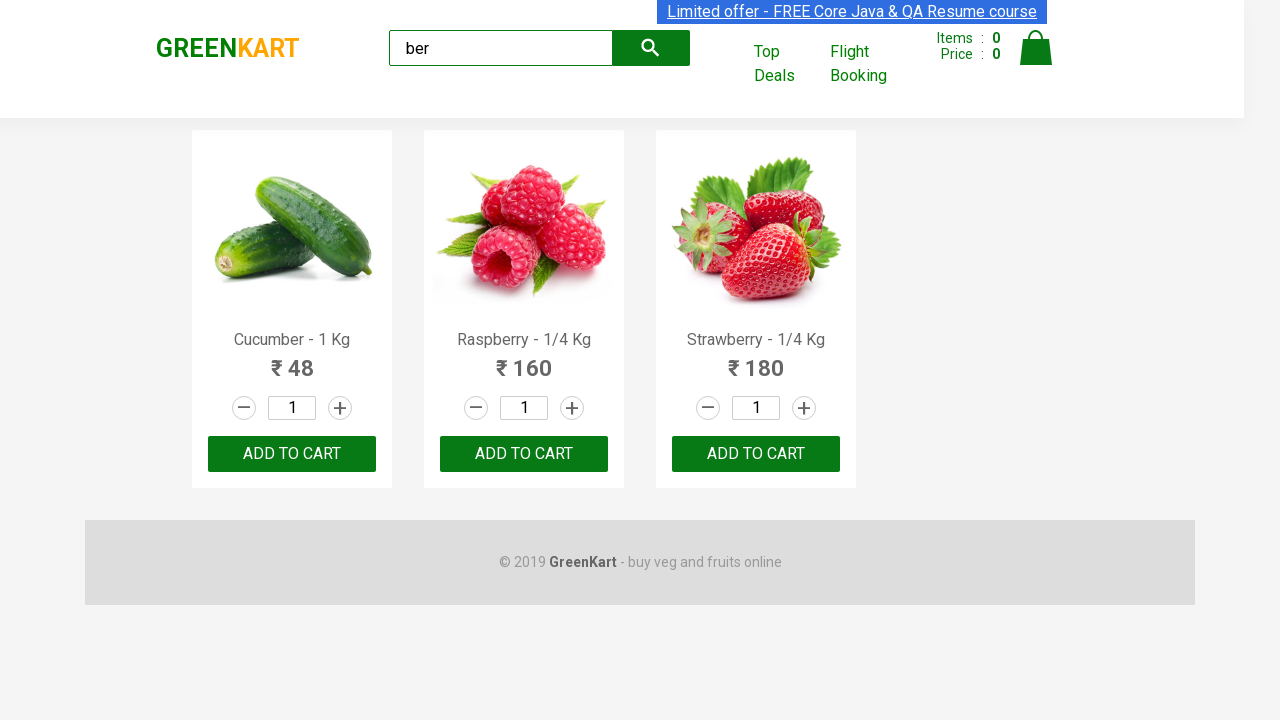

Clicked 'Add to cart' button at (292, 454) on xpath=//div[@class='product-action']/button >> nth=0
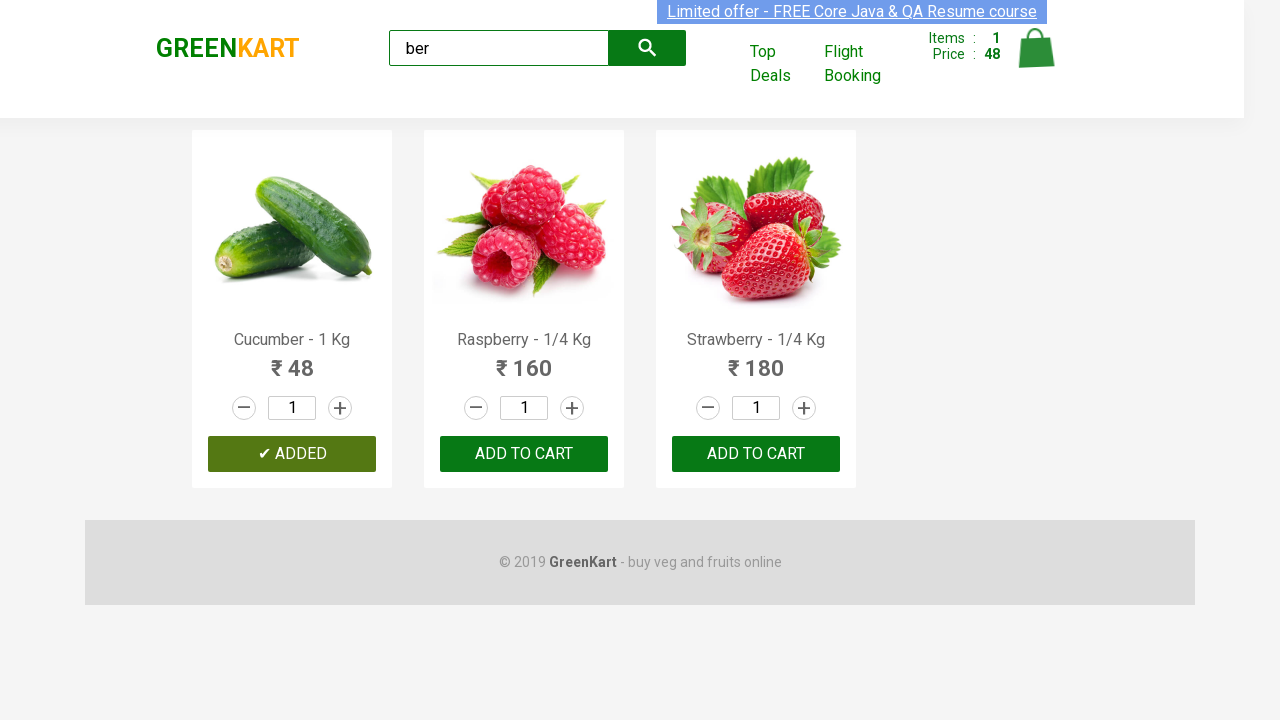

Clicked 'Add to cart' button at (524, 454) on xpath=//div[@class='product-action']/button >> nth=1
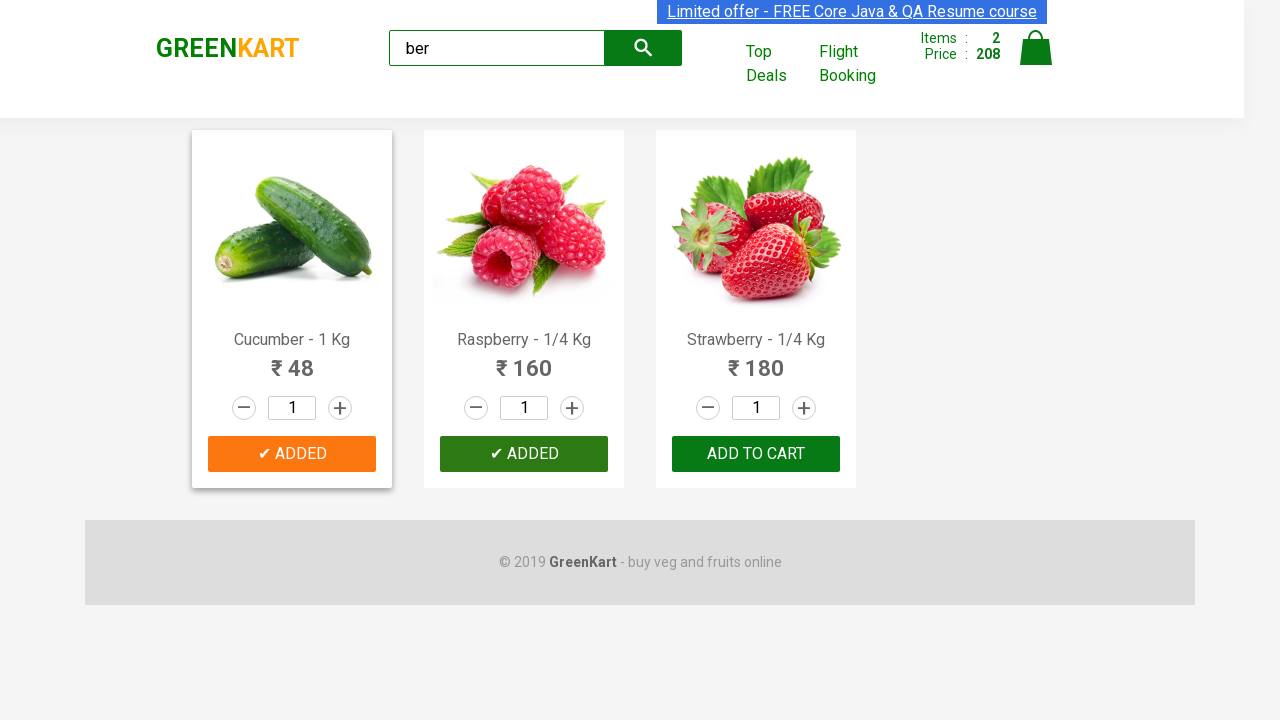

Clicked 'Add to cart' button at (756, 454) on xpath=//div[@class='product-action']/button >> nth=2
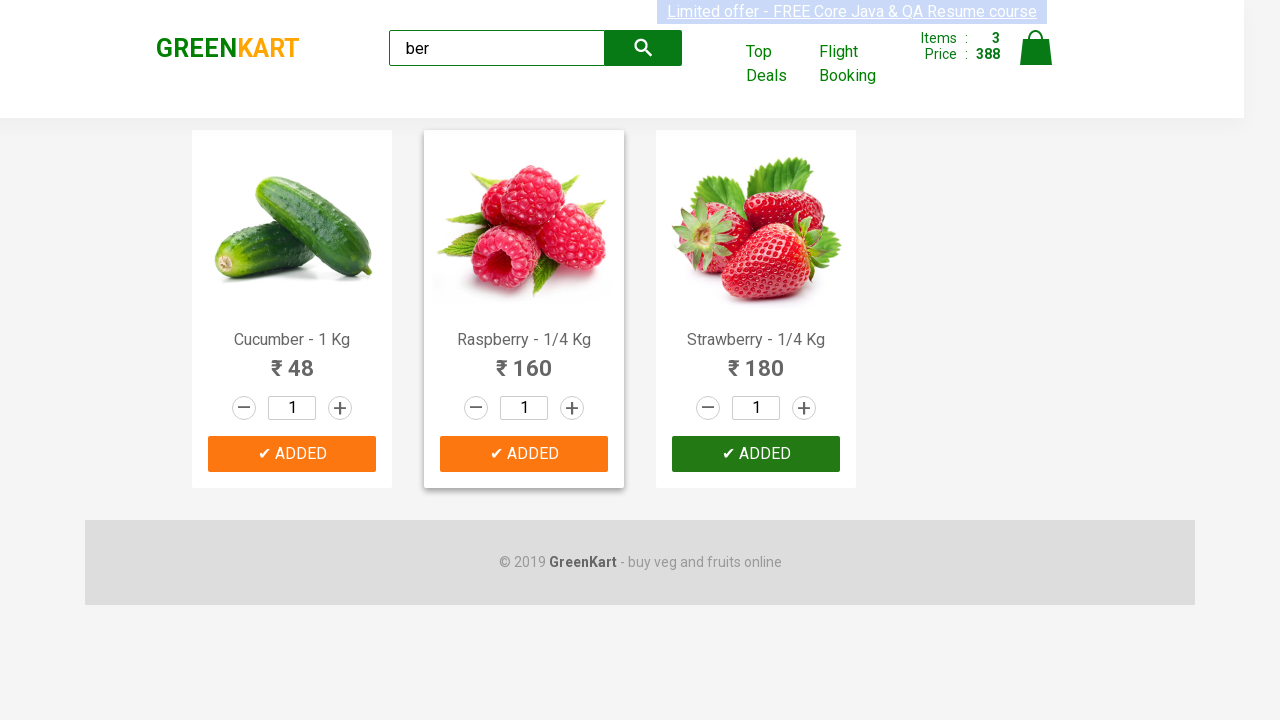

Clicked on cart icon at (1036, 48) on xpath=//img[@alt='Cart']
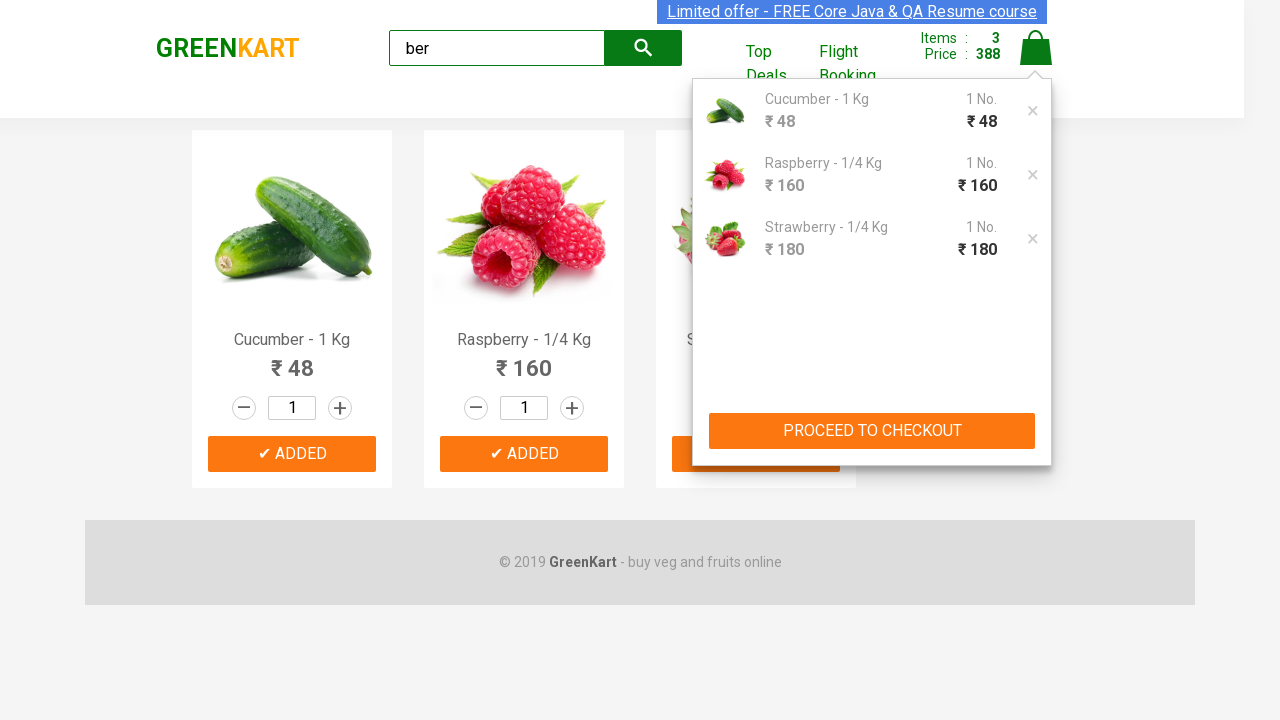

Clicked 'PROCEED TO CHECKOUT' button at (872, 431) on xpath=//button[text()='PROCEED TO CHECKOUT']
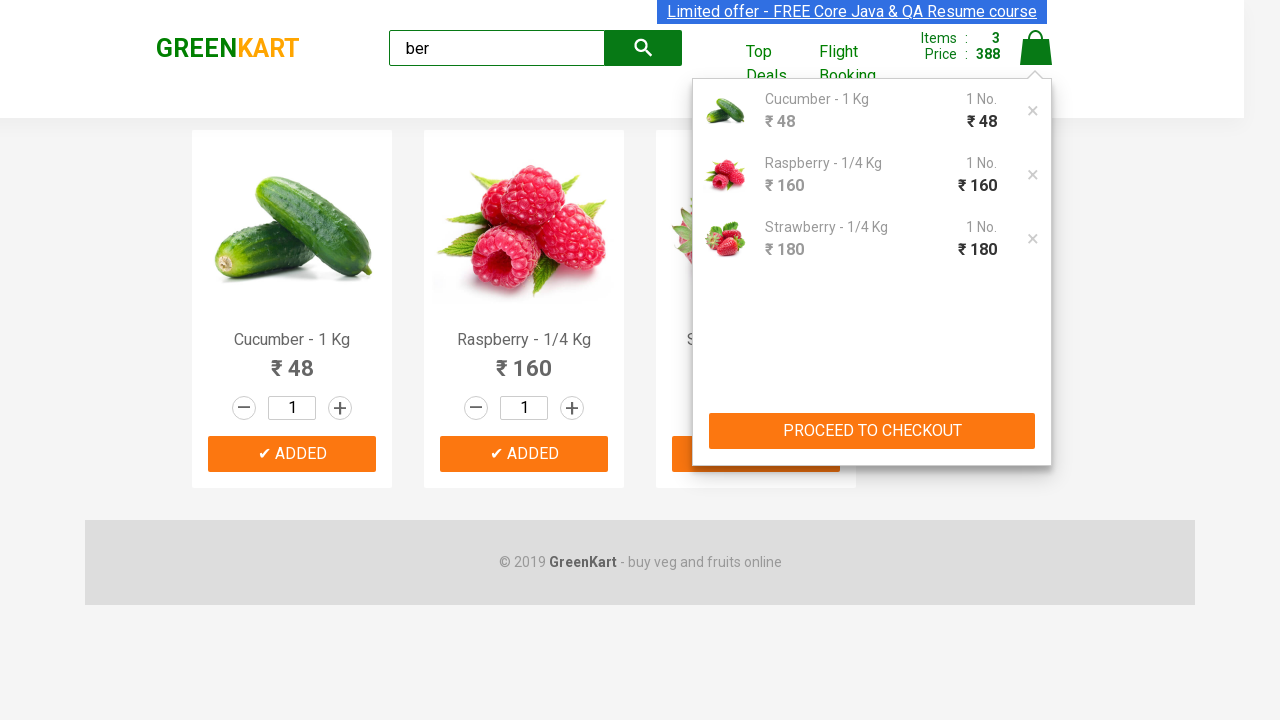

Filled promo code field with 'rahulshettyacademy' on .promoCode
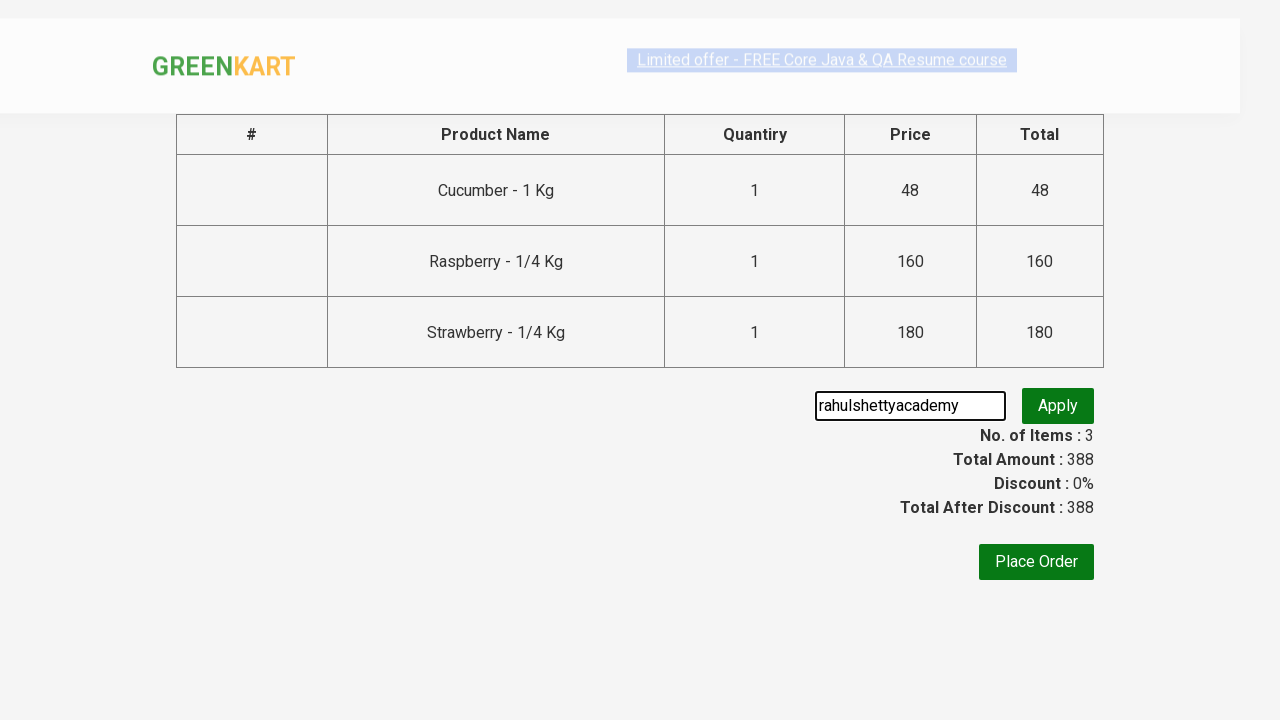

Clicked 'Apply' button for promo code at (1058, 406) on .promoBtn
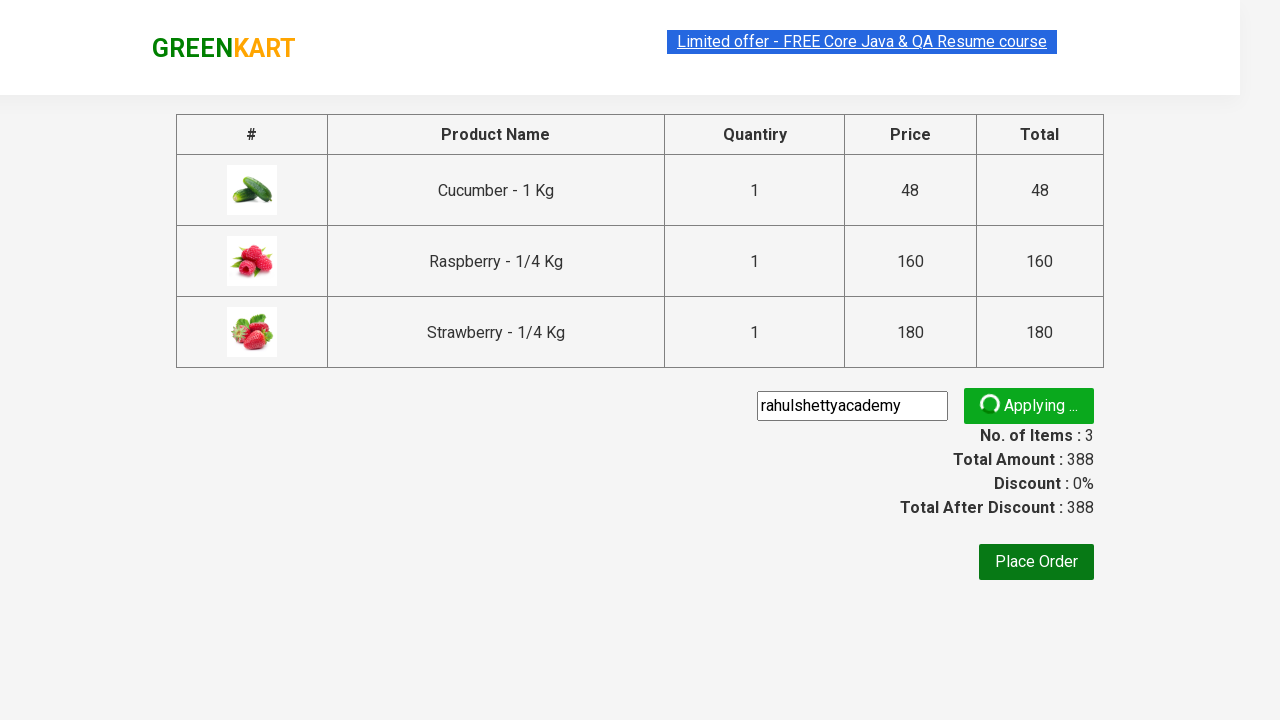

Waited for promo code success message to appear
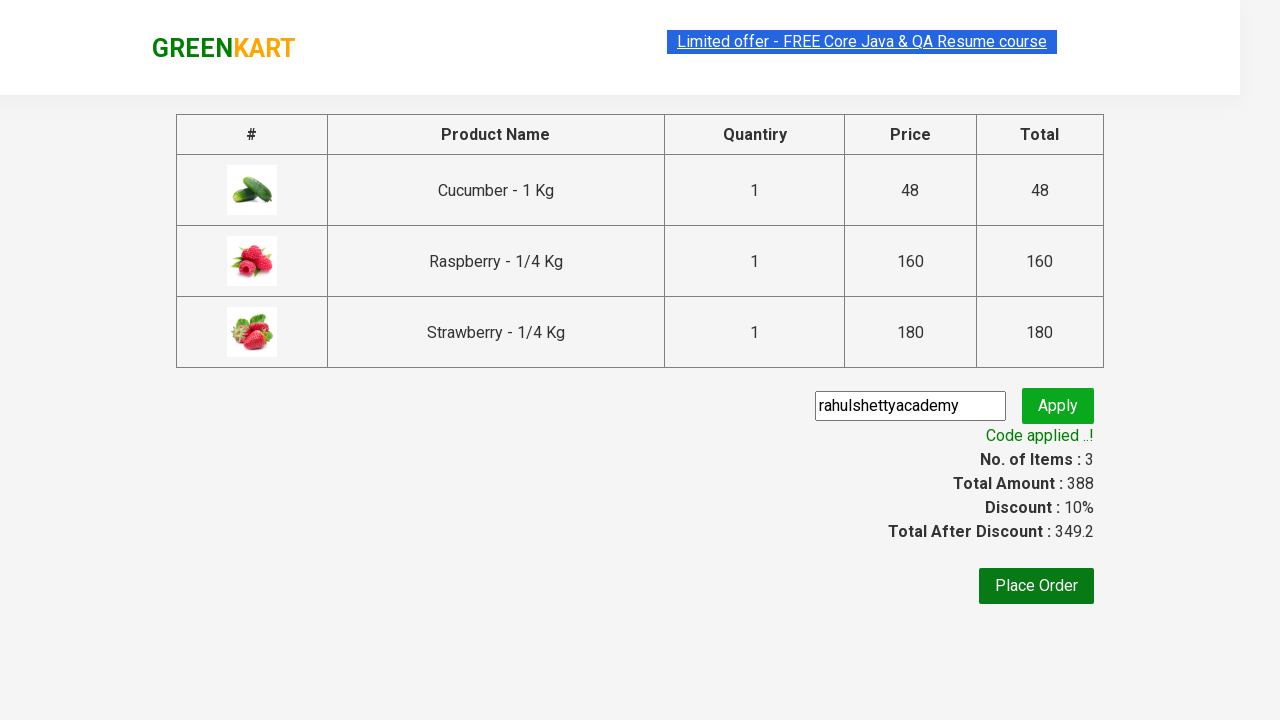

Retrieved promo code success message text
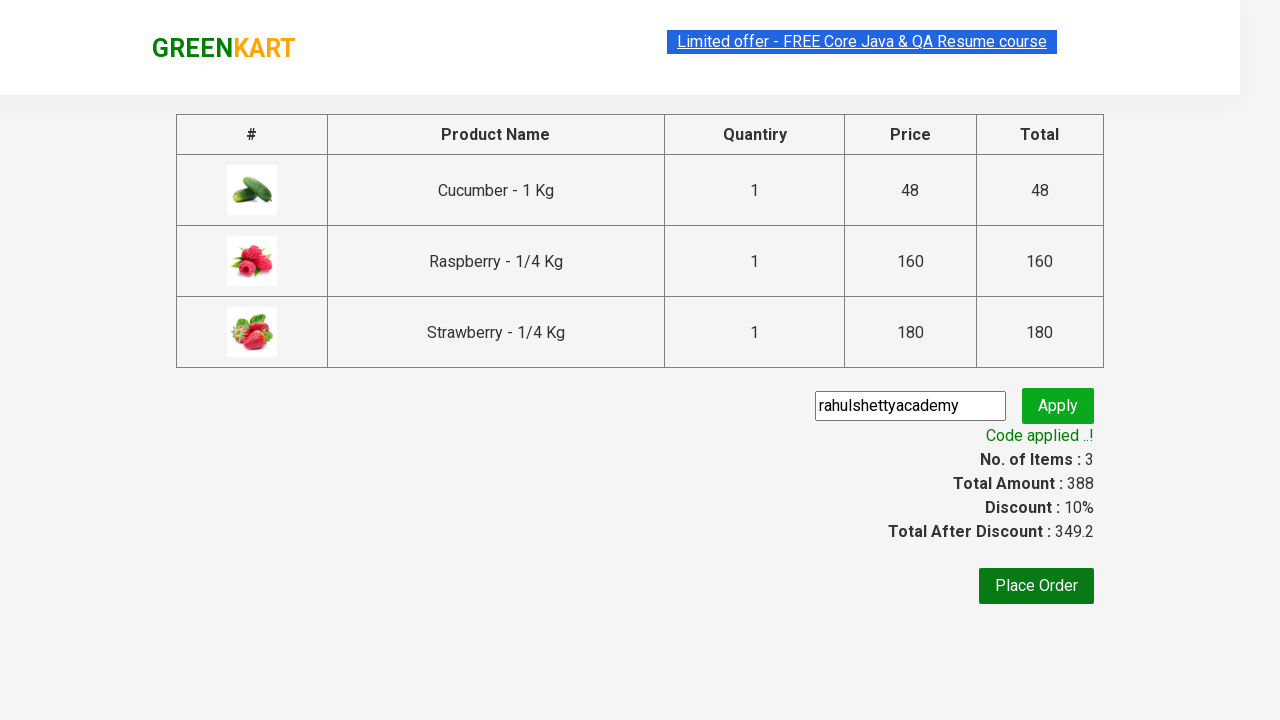

Verified promo code success message displays 'Code applied ..!'
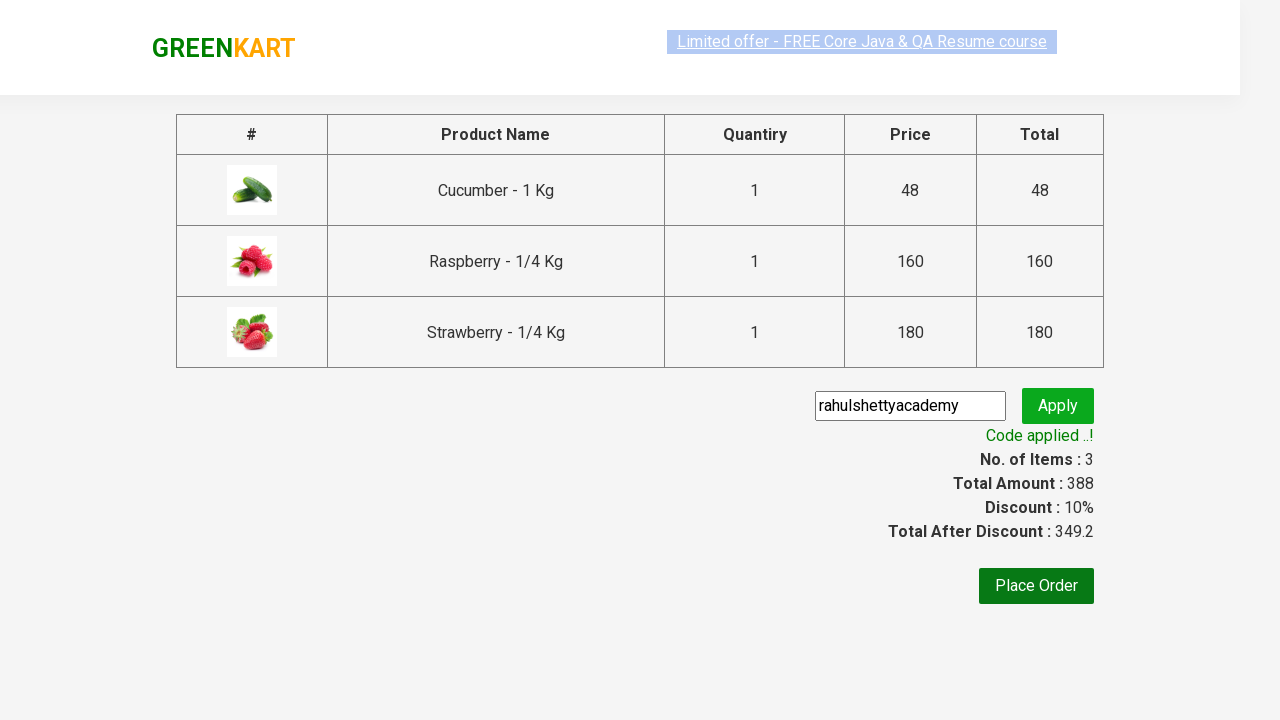

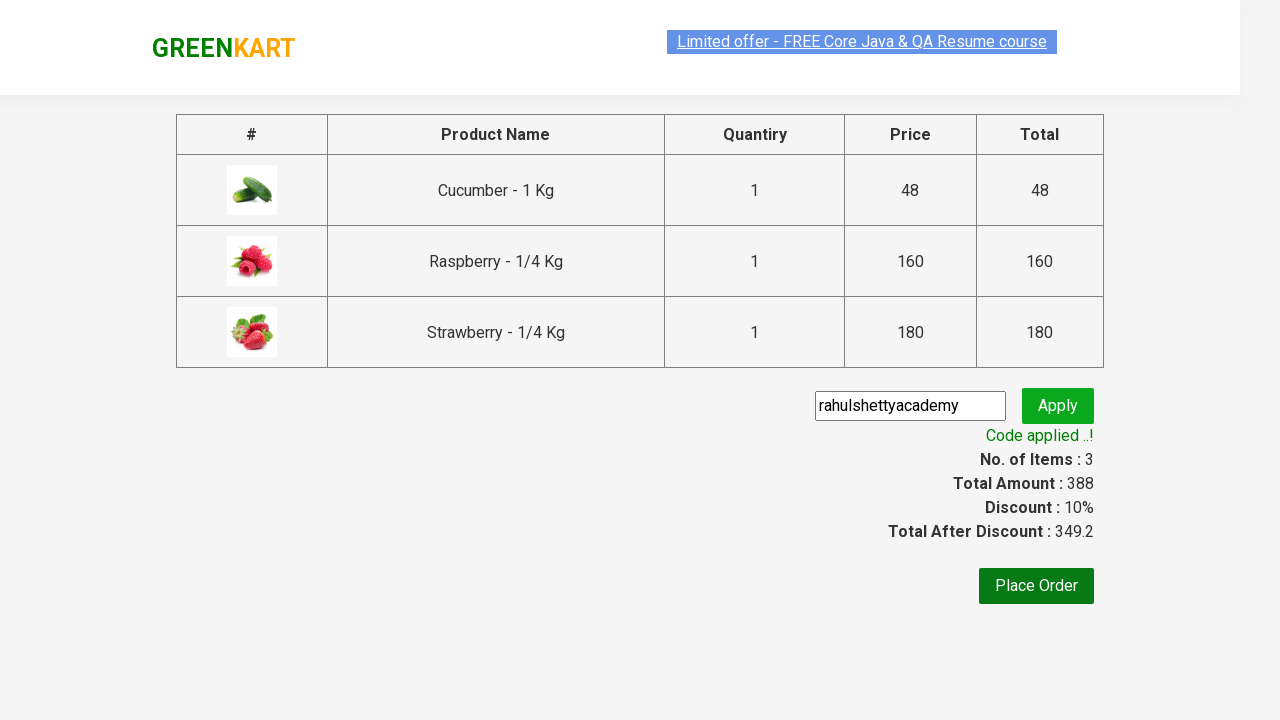